Tests handling a prompt alert by clicking a button to trigger it, entering text into the prompt, and accepting it

Starting URL: https://konflic.github.io/examples/pages/alerts.html

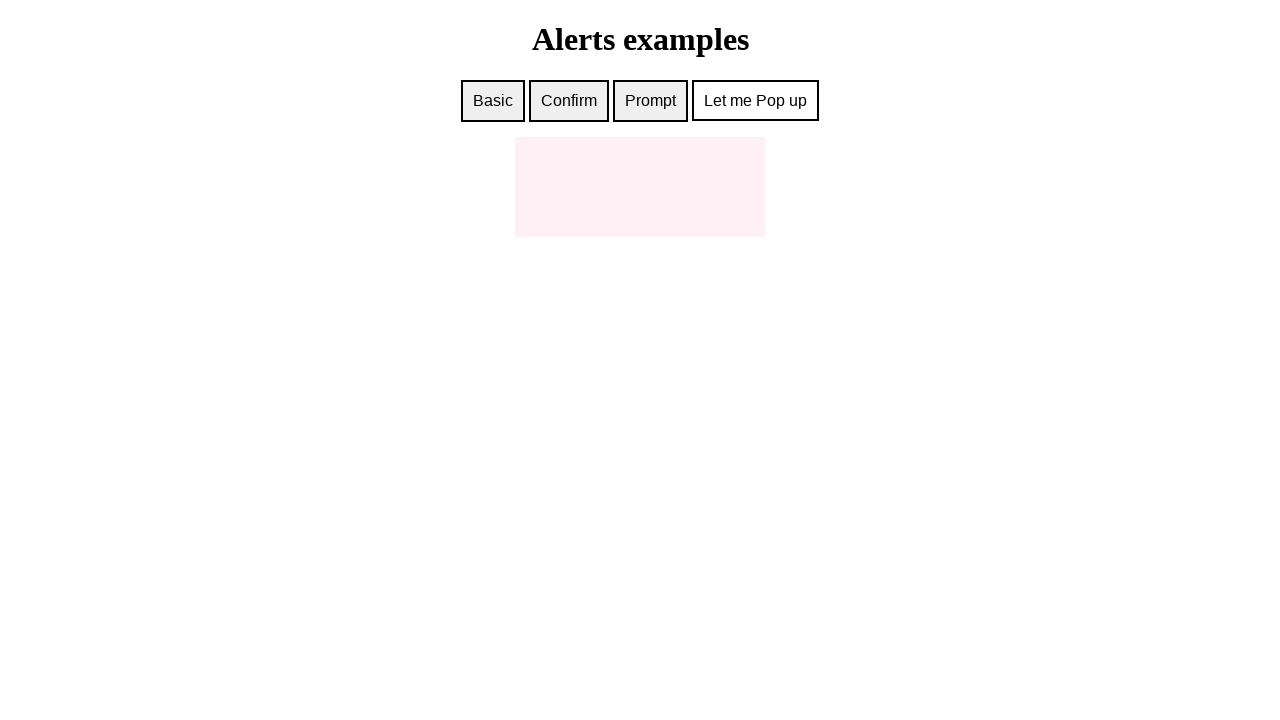

Set up dialog handler to accept prompts with text 'Hello, from playwright!'
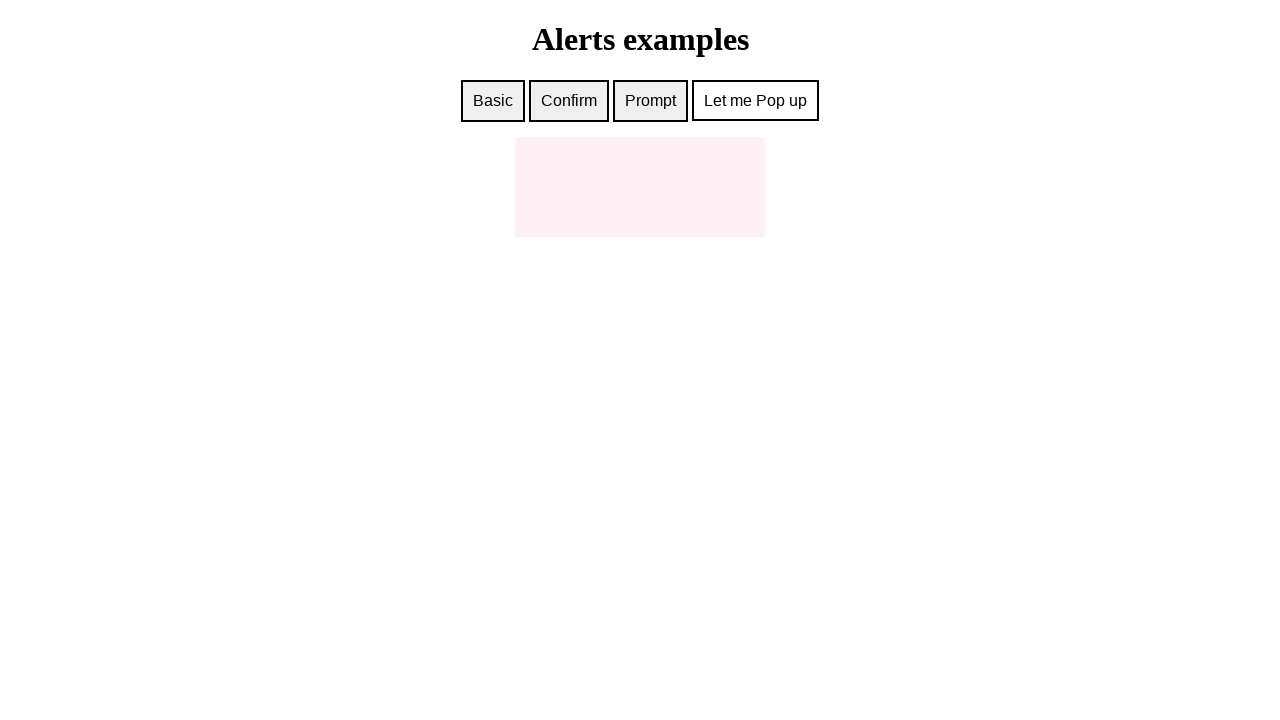

Clicked prompt button to trigger alert at (650, 101) on #prompt
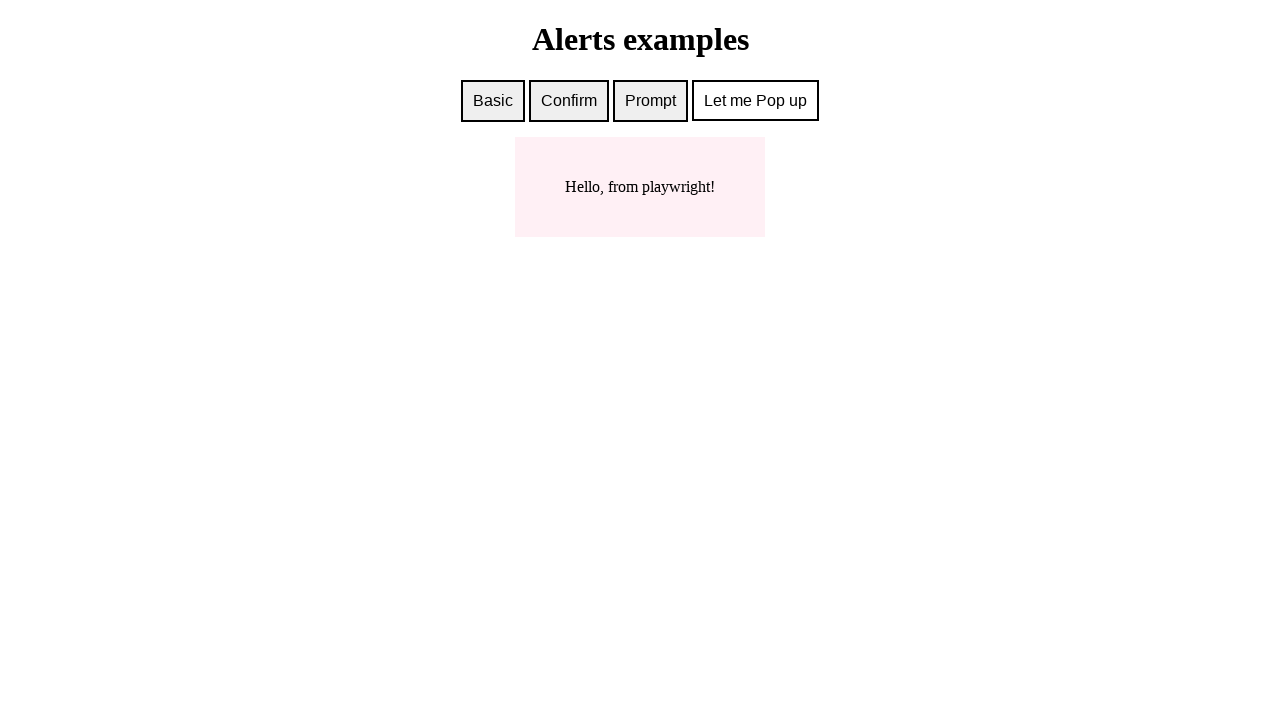

Waited 500ms for alert to be processed
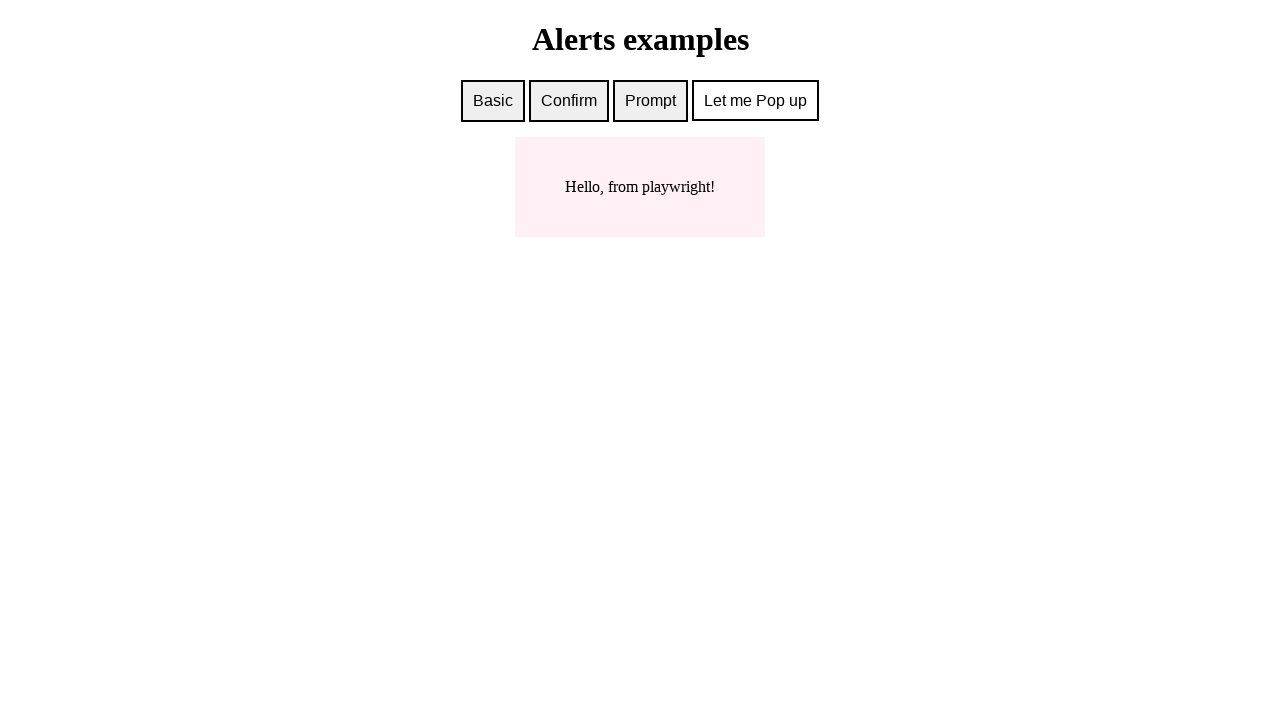

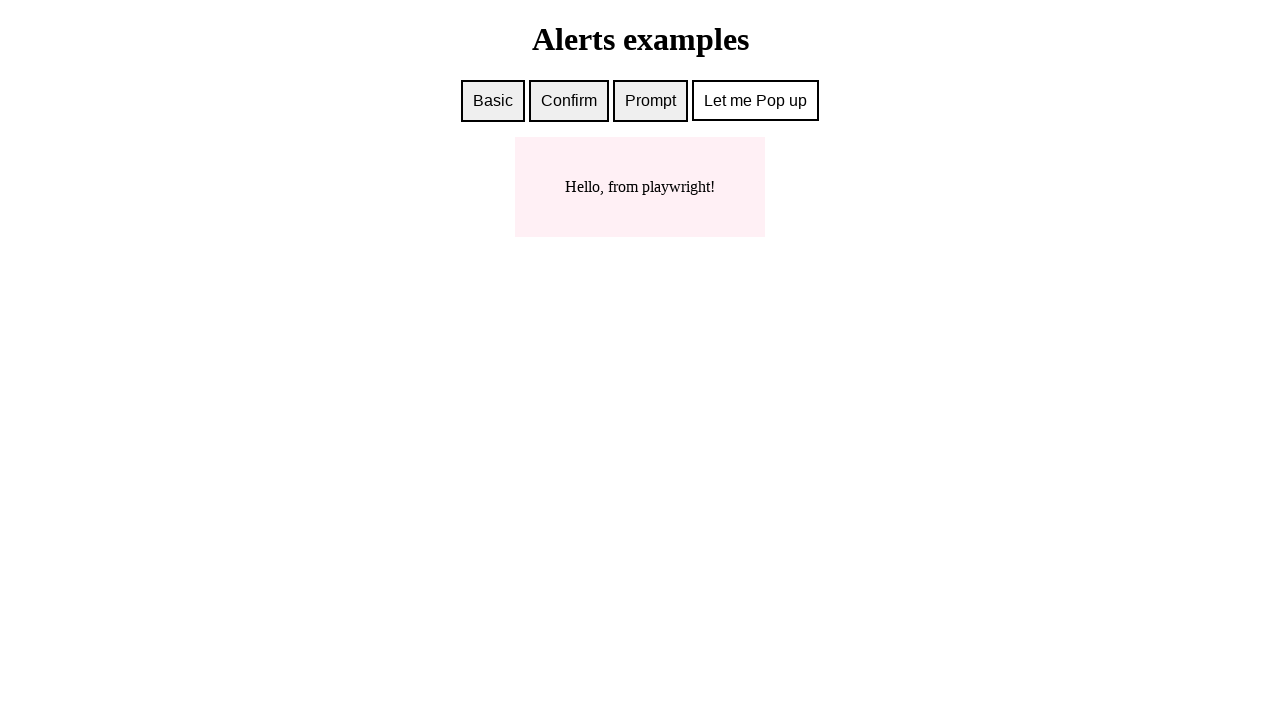